Tests autosuggest dropdown functionality by typing "Ind" and selecting "India" from the suggested options

Starting URL: https://rahulshettyacademy.com/dropdownsPractise/

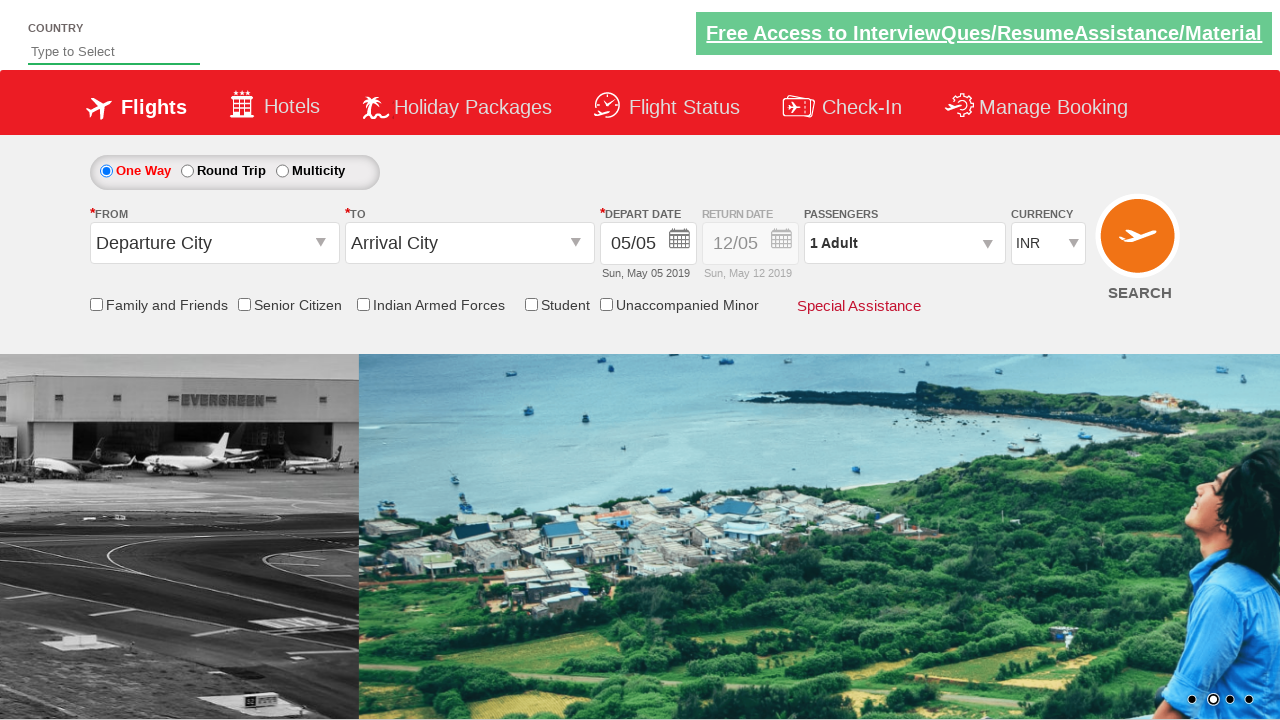

Filled autosuggest field with 'Ind' on #autosuggest
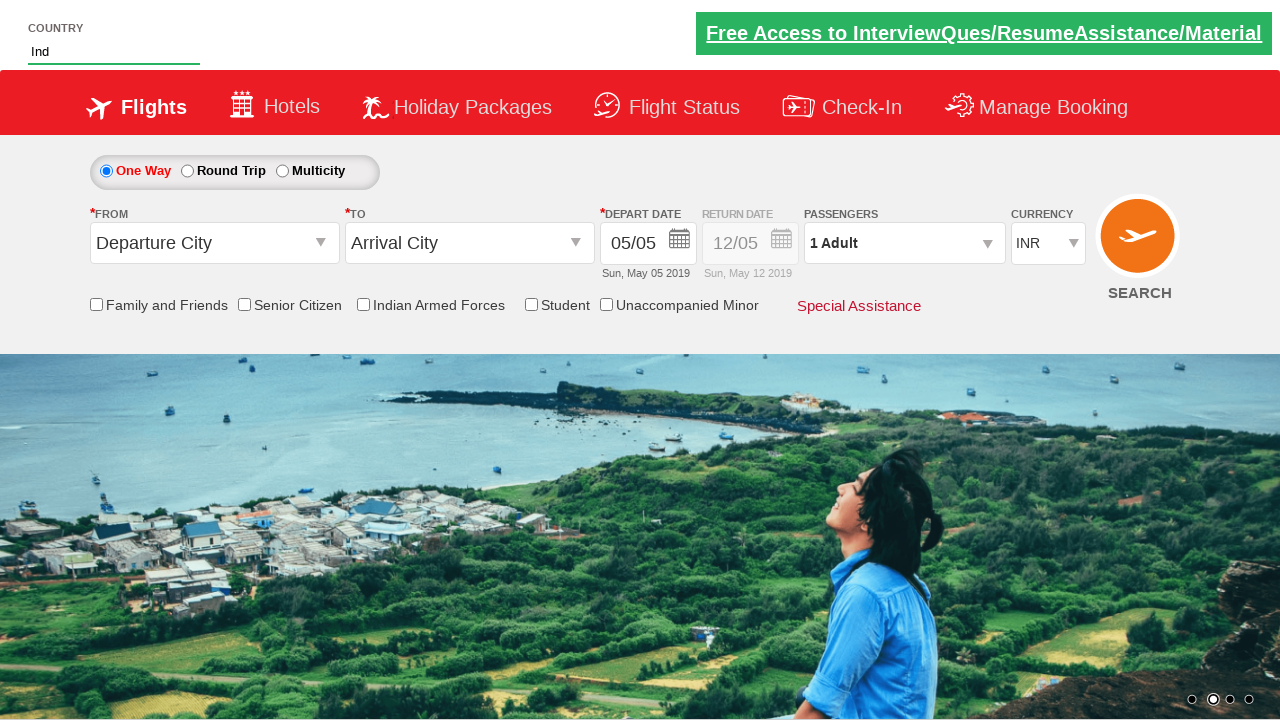

Autosuggest dropdown options loaded
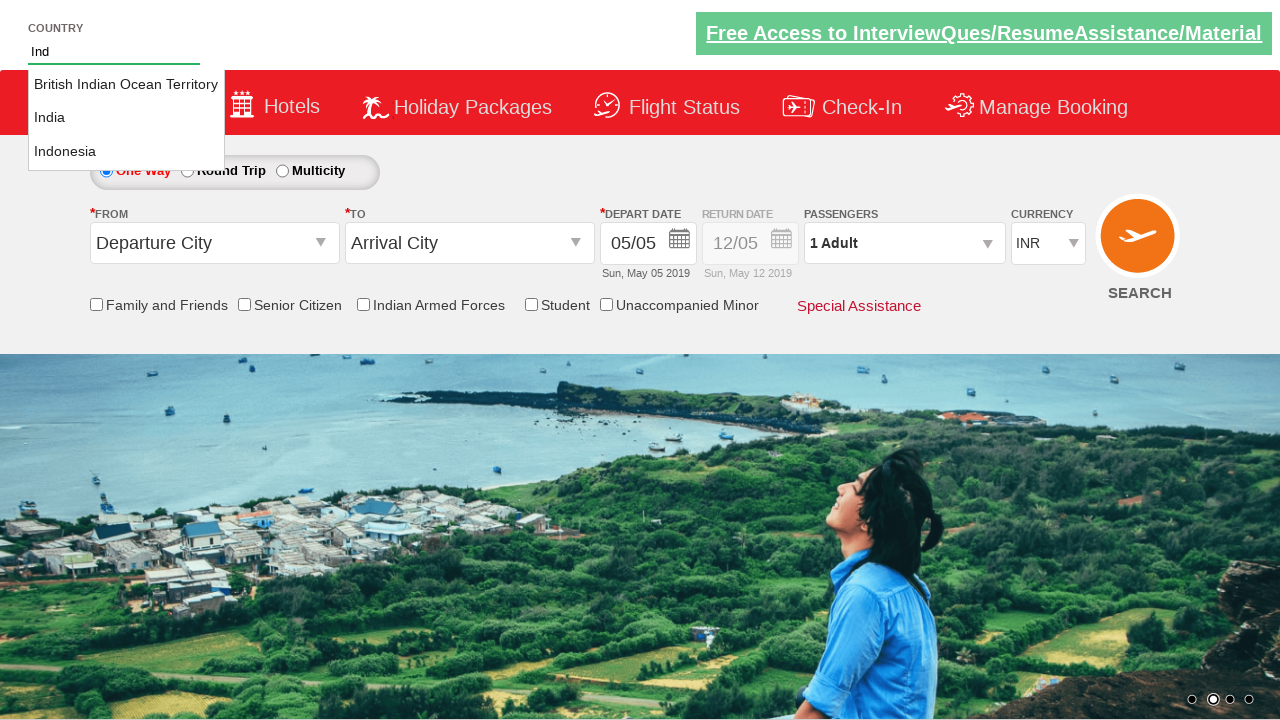

Selected 'India' from autosuggest dropdown options at (126, 118) on li.ui-menu-item a >> nth=1
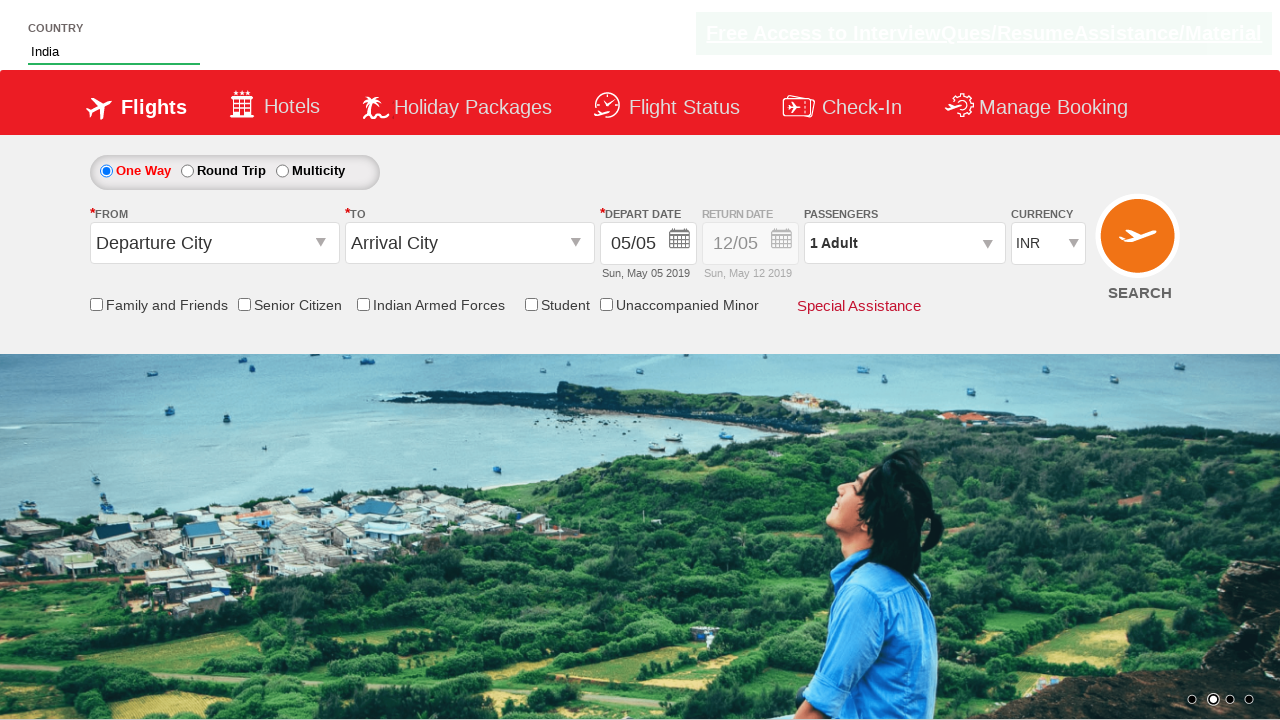

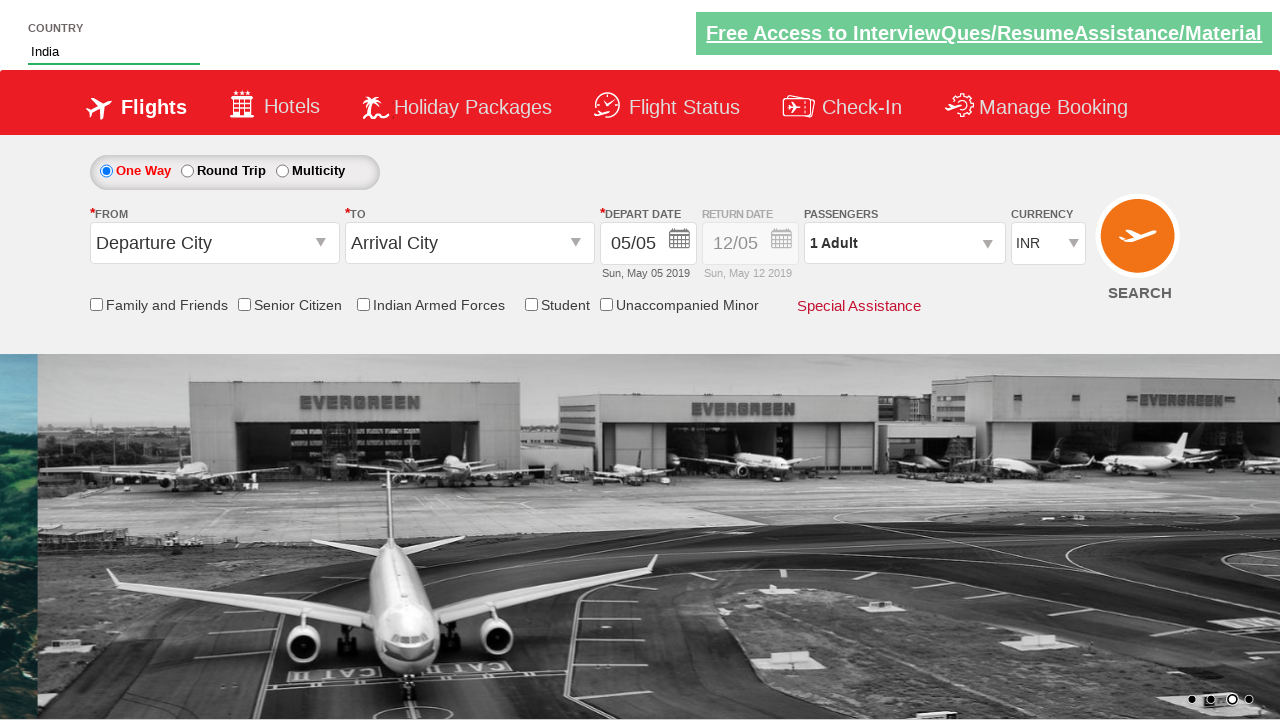